Tests navigation through different product categories (phones, laptops, monitors) on an e-commerce site, clicking on the first product in each category and returning to home

Starting URL: https://demoblaze.com/index.html

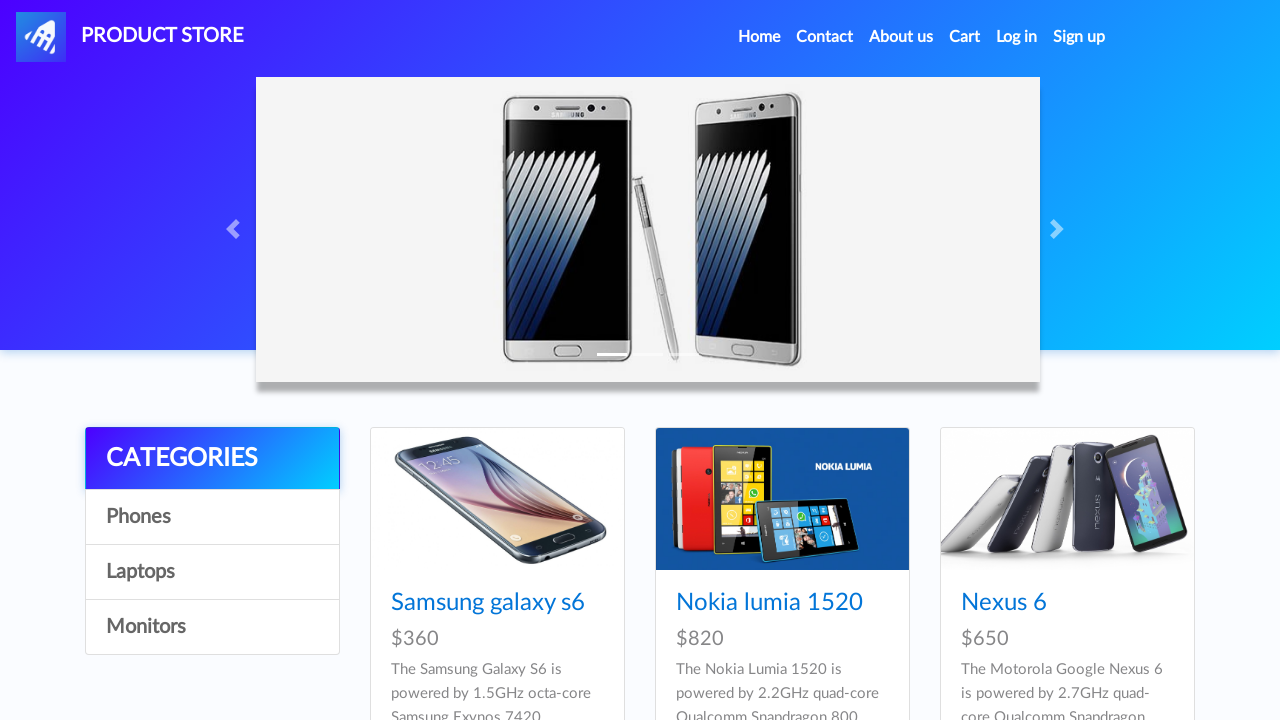

Clicked on Phones category at (212, 517) on text=Phones
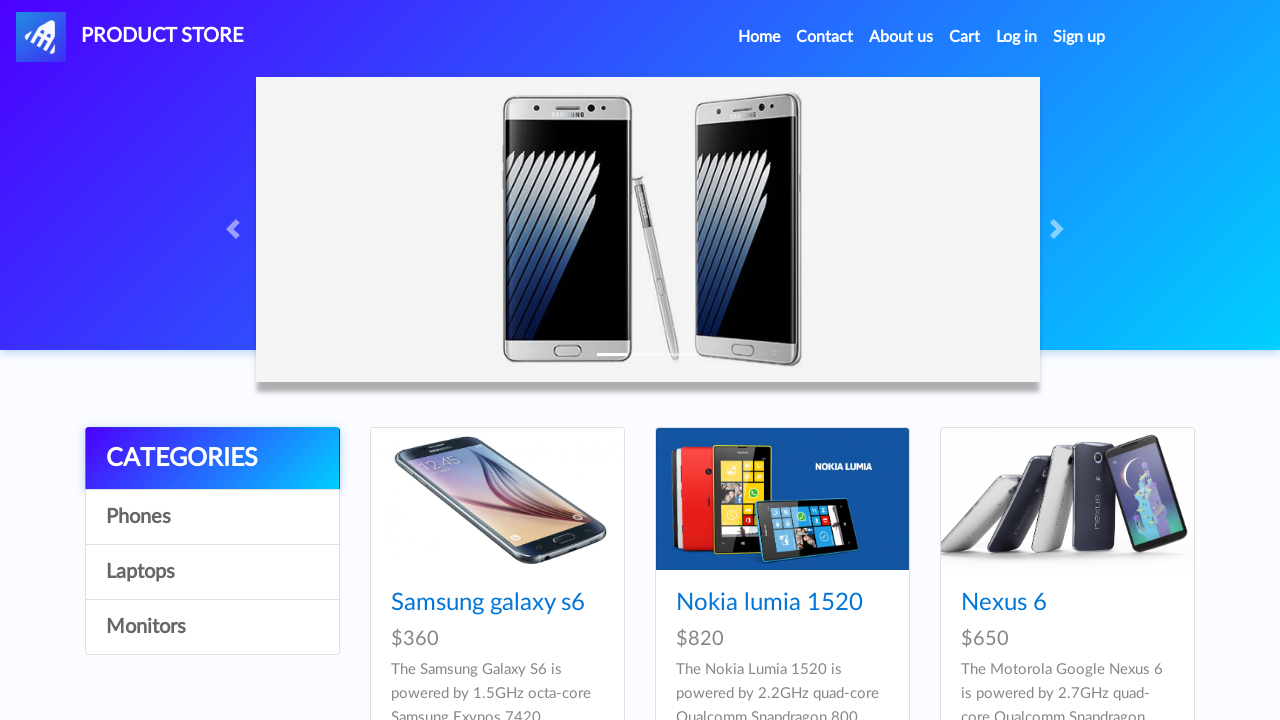

Waited for Phones category page to load
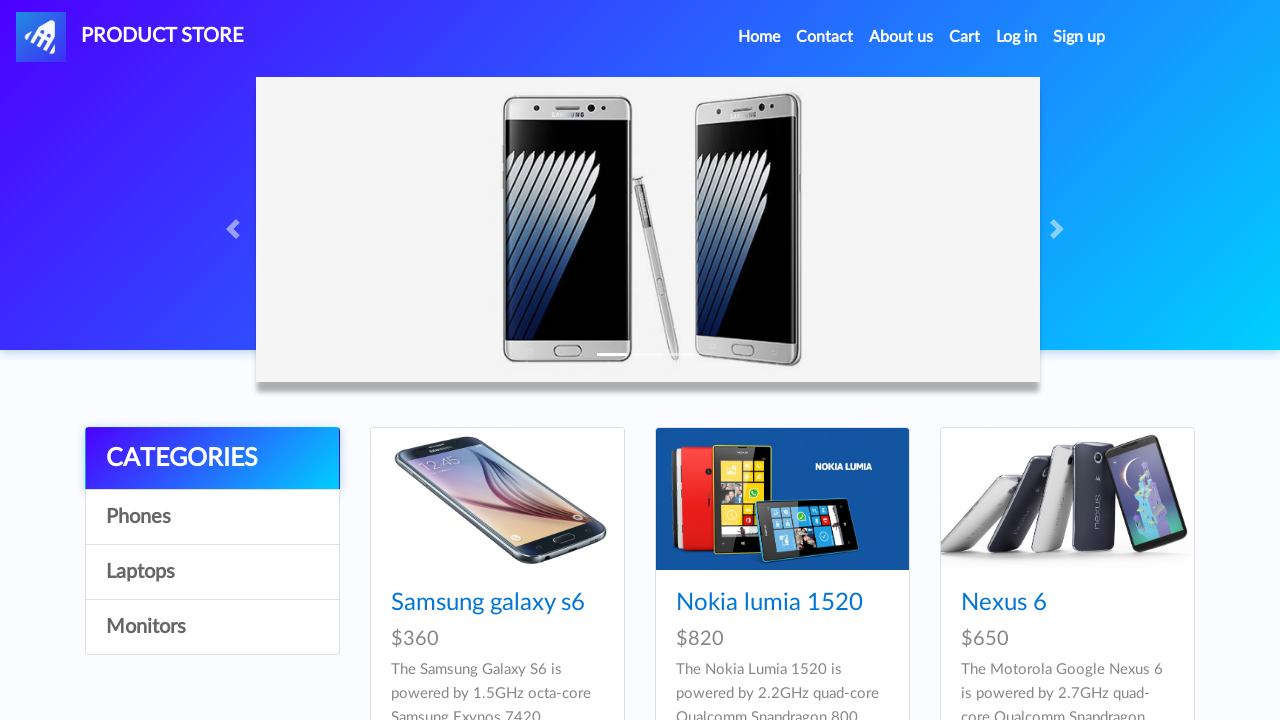

Clicked on first product in Phones category at (488, 603) on .card-title a
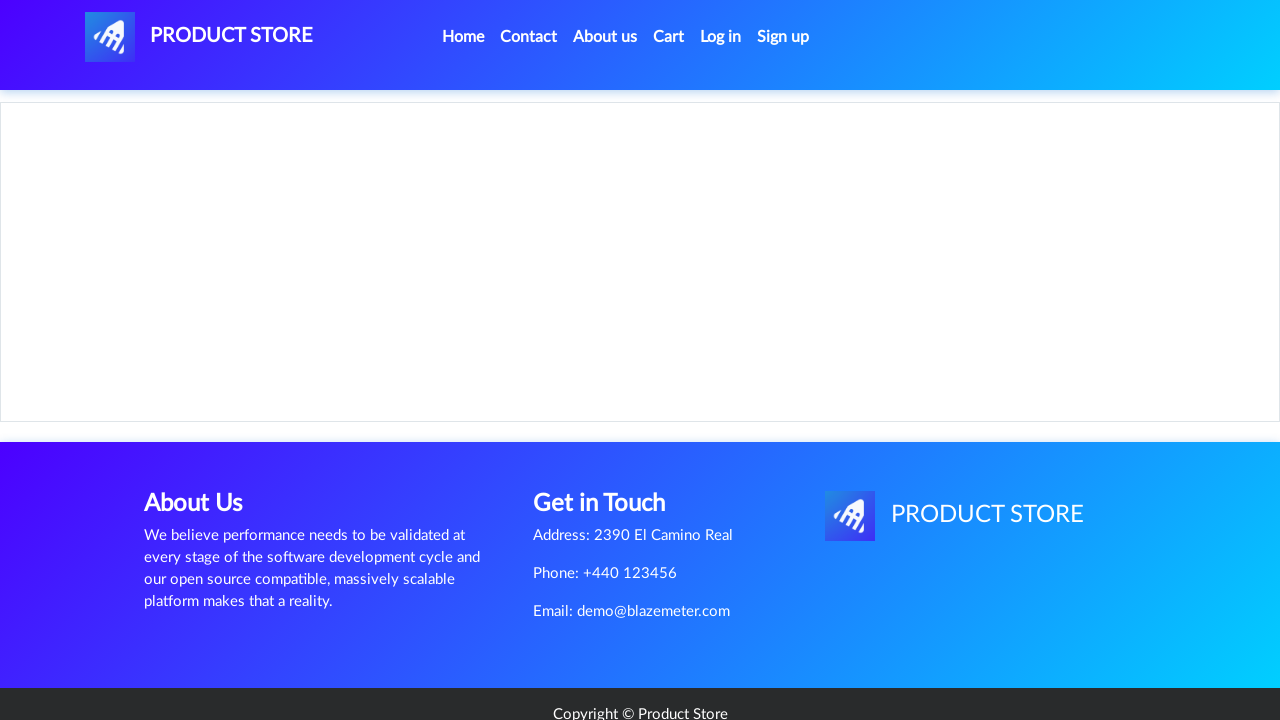

Waited for product details page to load
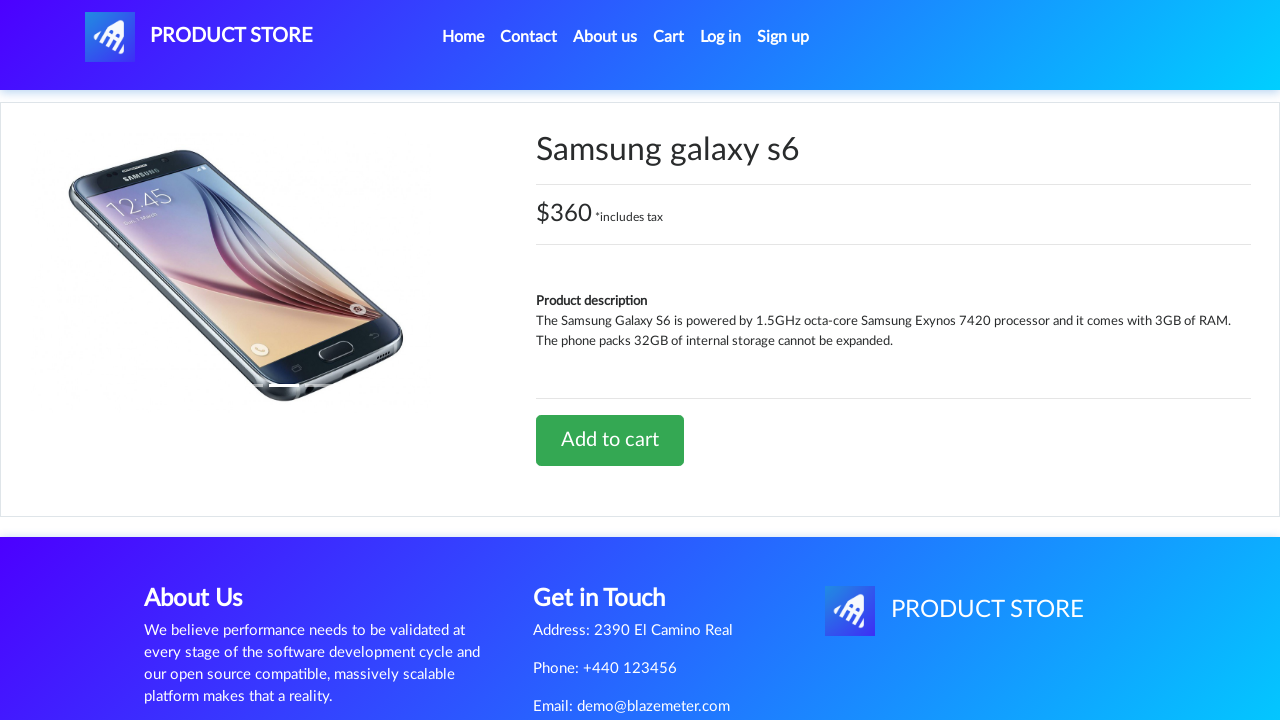

Clicked on Home link to navigate back at (463, 37) on text=Home
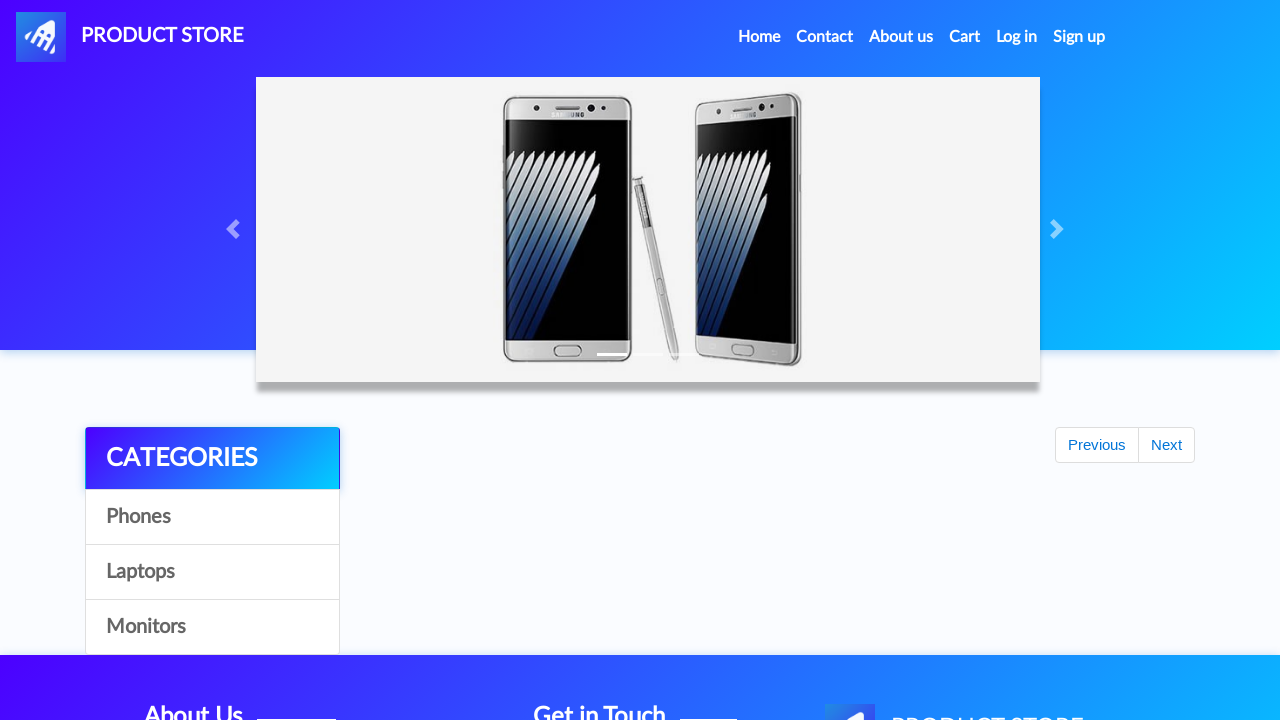

Waited for home page to load
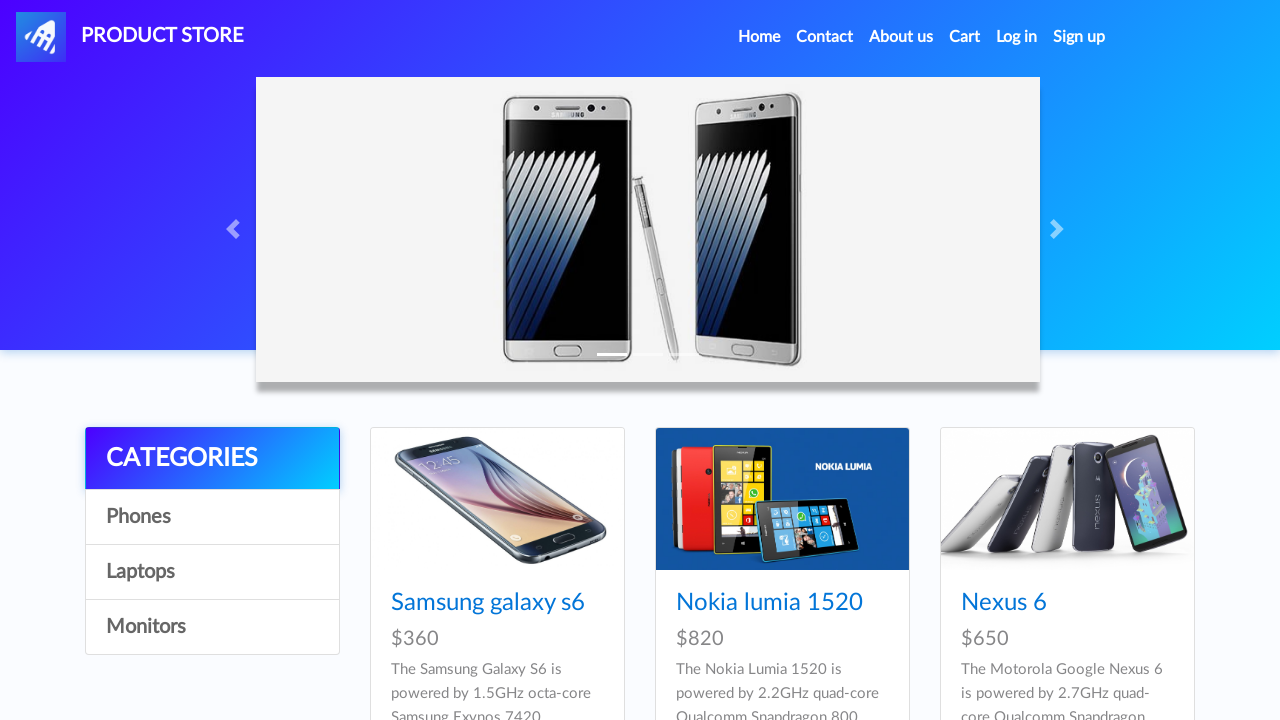

Clicked on Laptops category at (212, 572) on text=Laptops
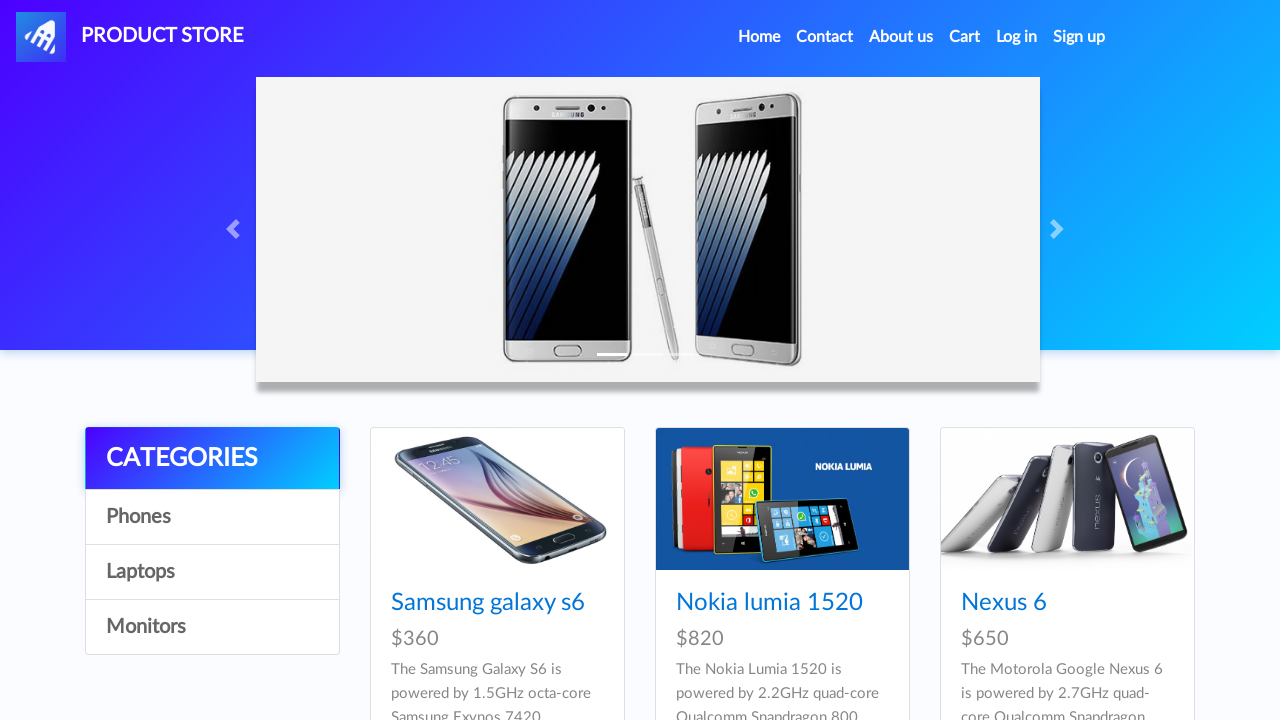

Waited for Laptops category page to load
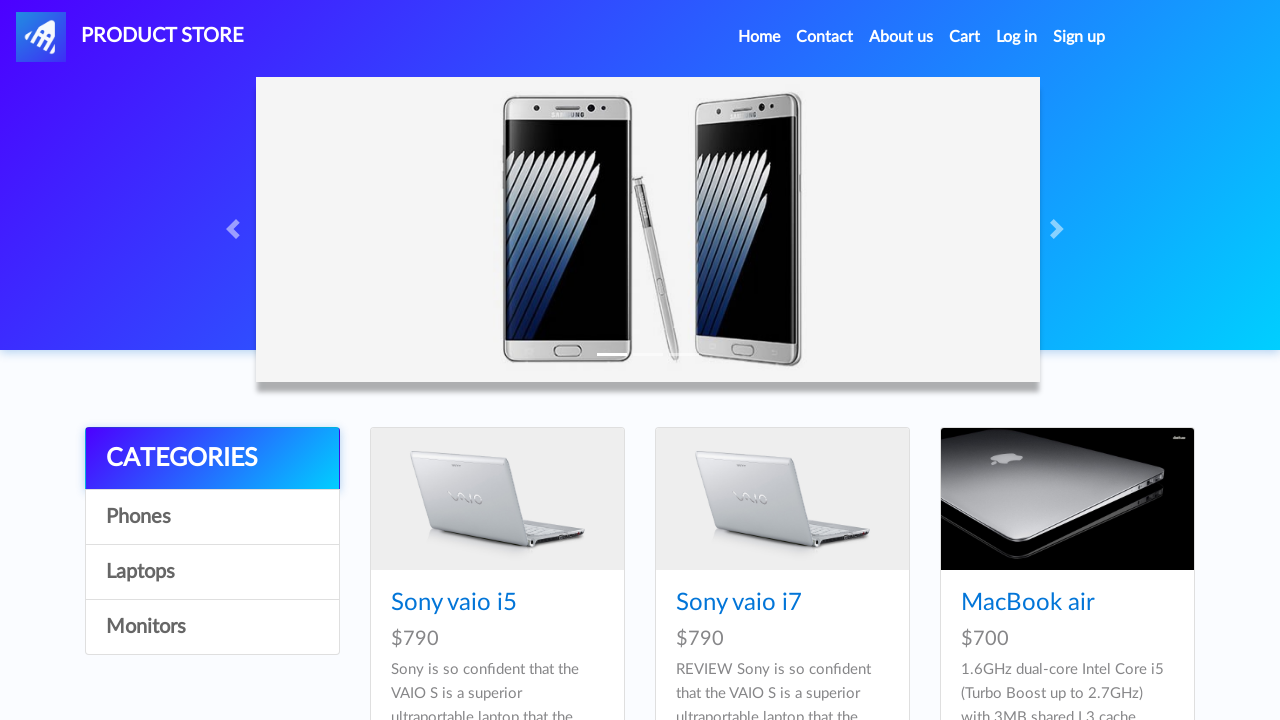

Clicked on first product in Laptops category at (454, 603) on .card-title a
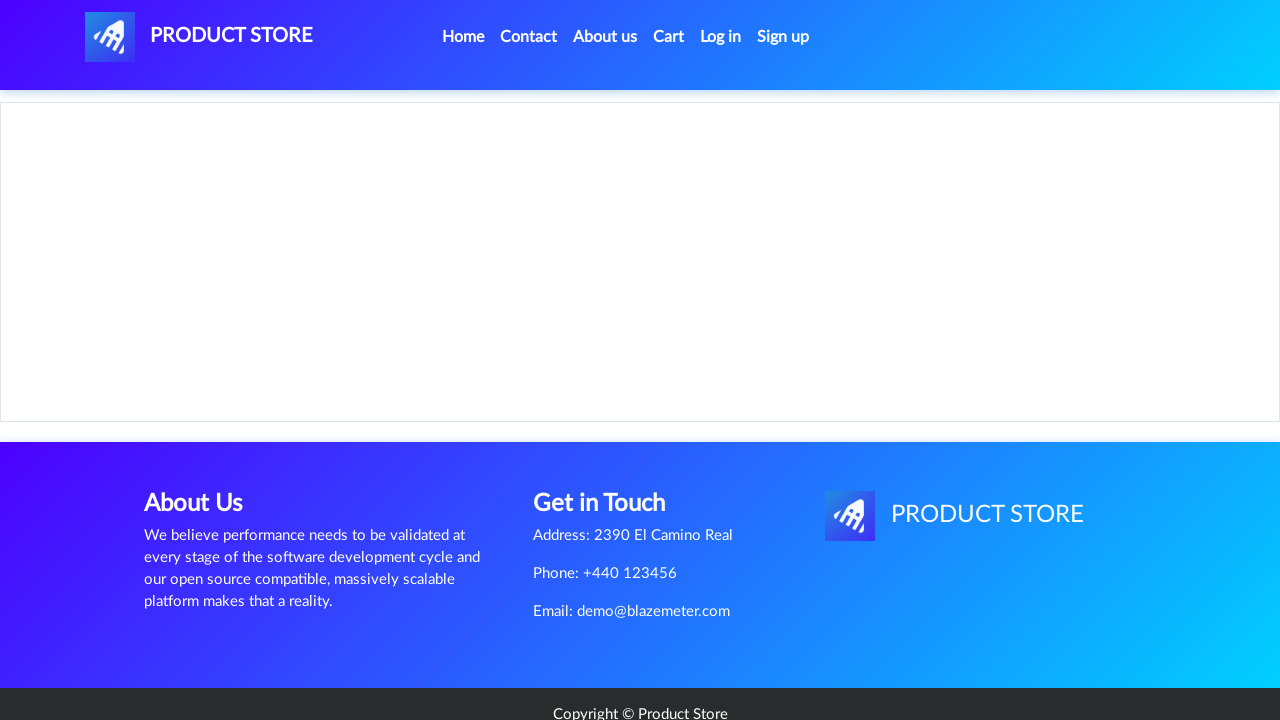

Waited for product details page to load
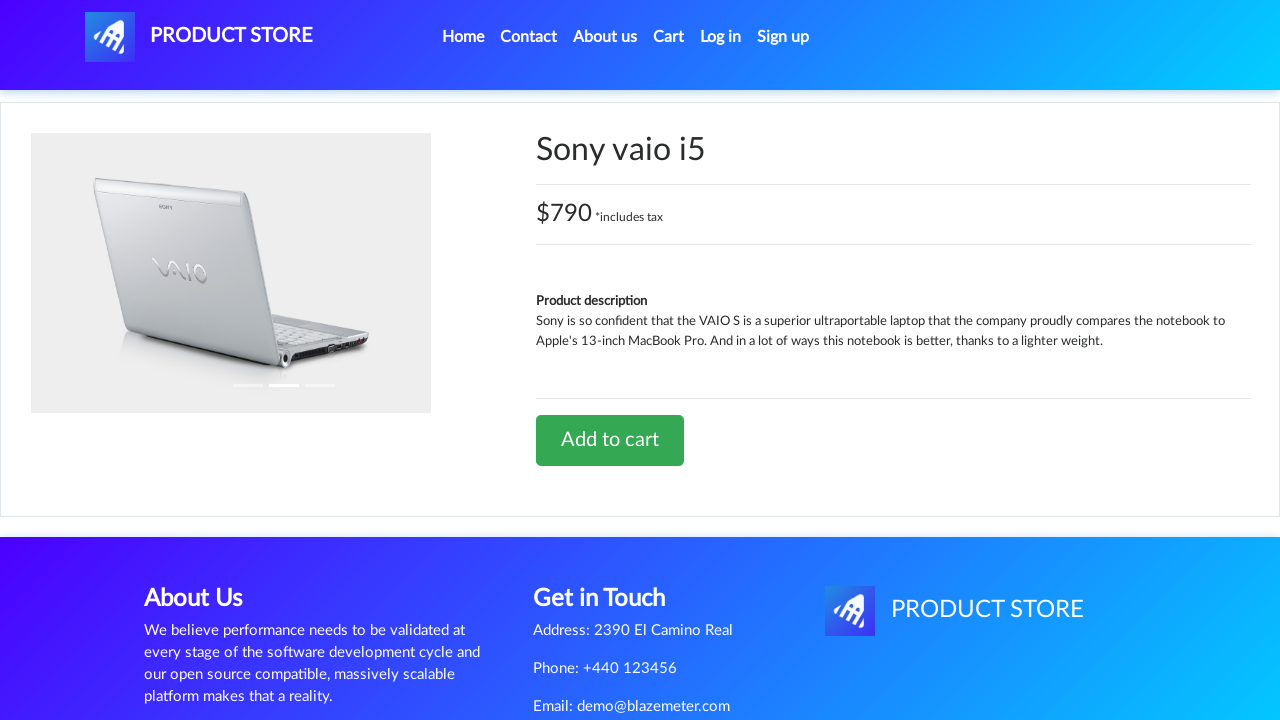

Clicked on Home link to navigate back at (463, 37) on text=Home
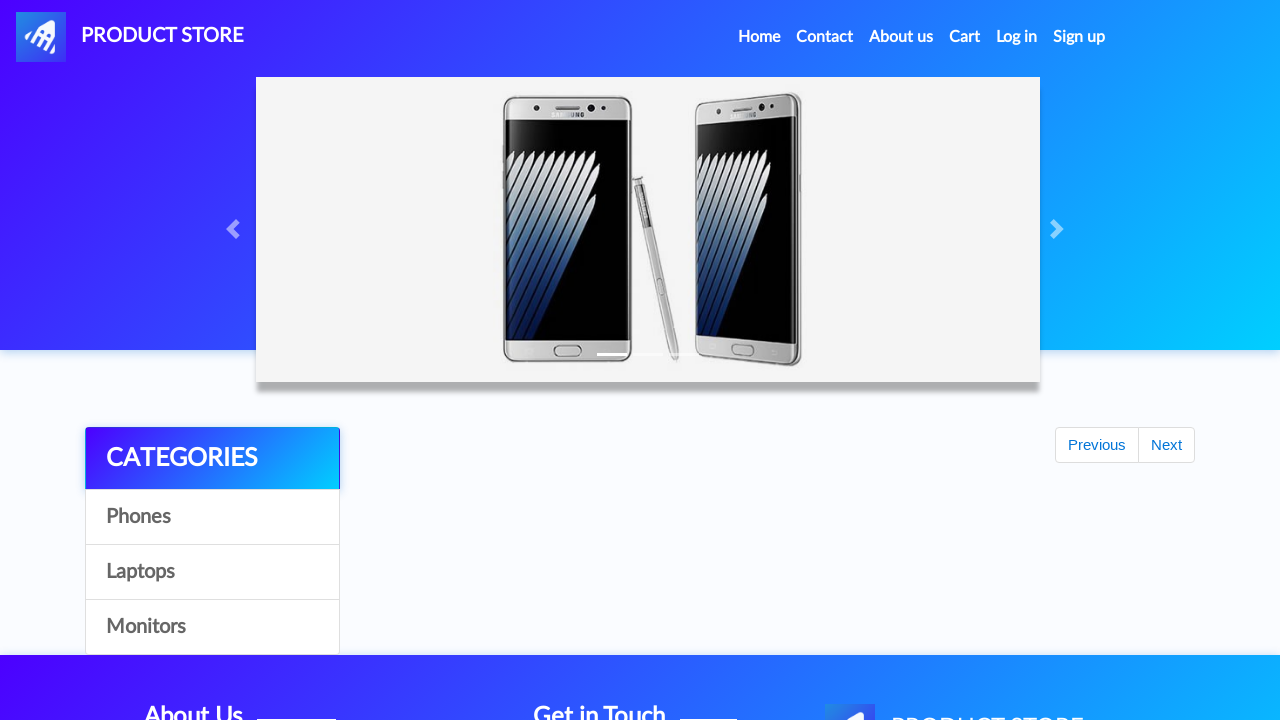

Waited for home page to load
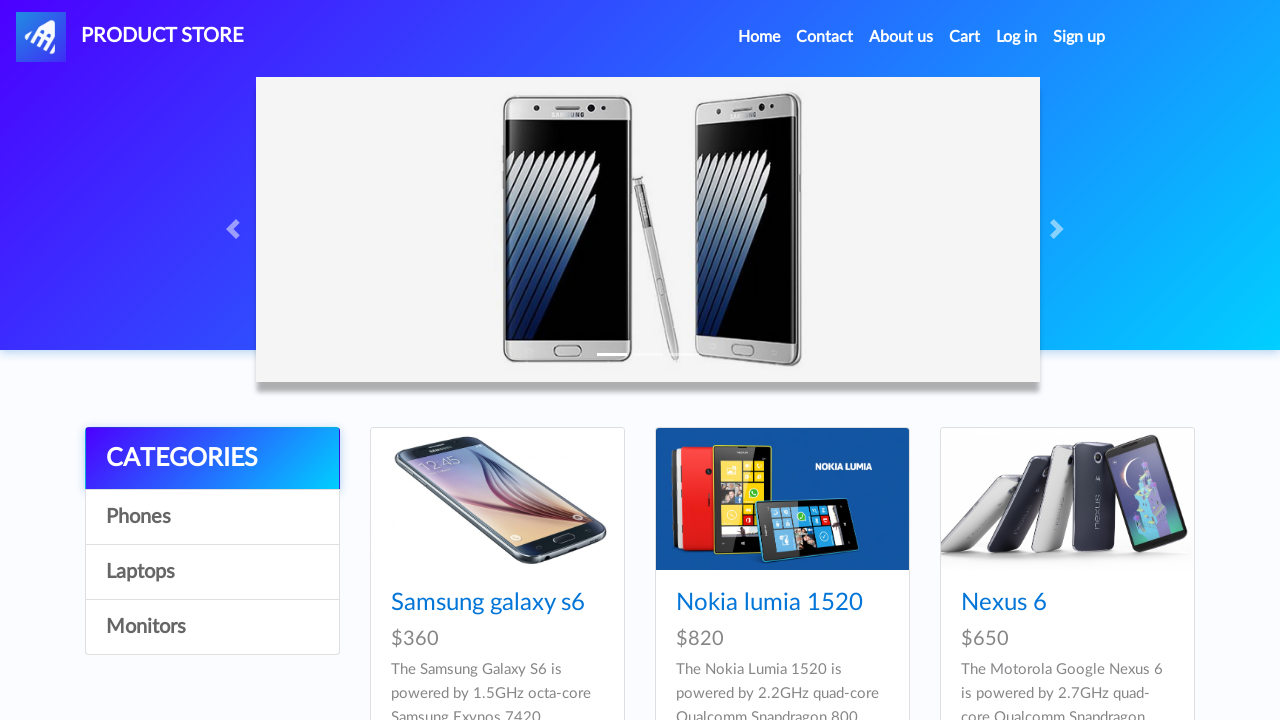

Clicked on Monitors category at (212, 627) on text=Monitors
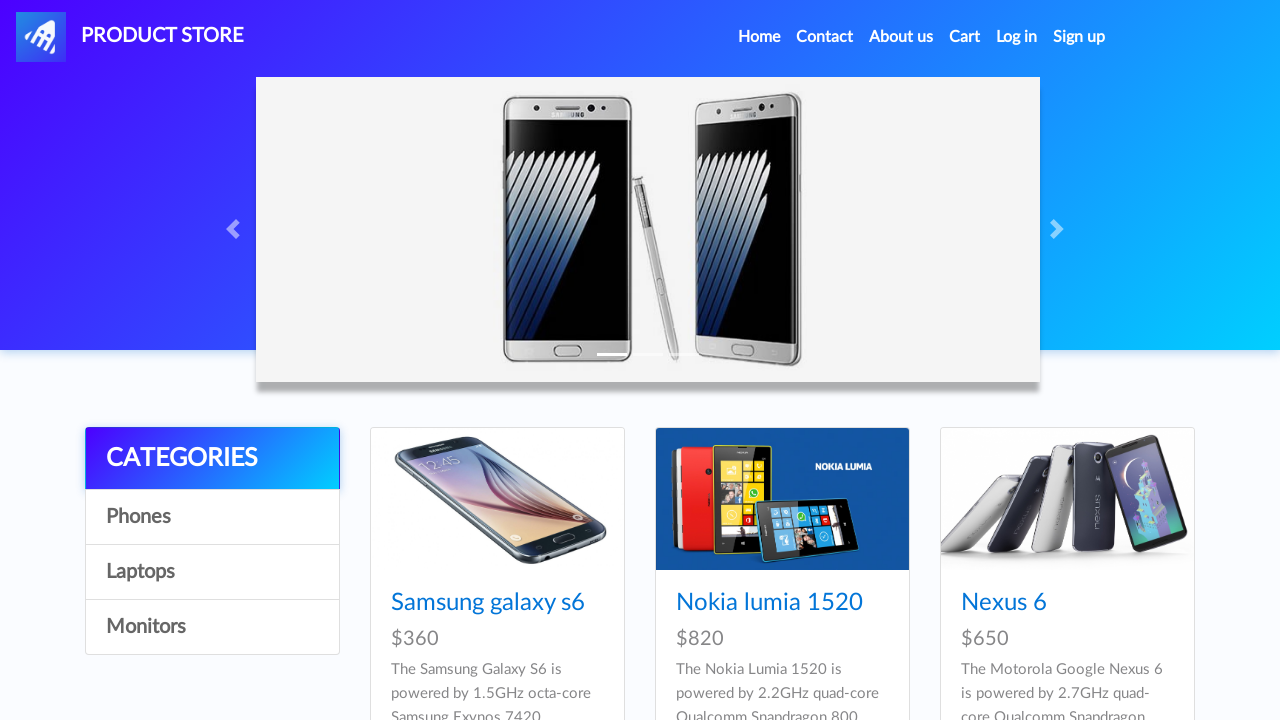

Waited for Monitors category page to load
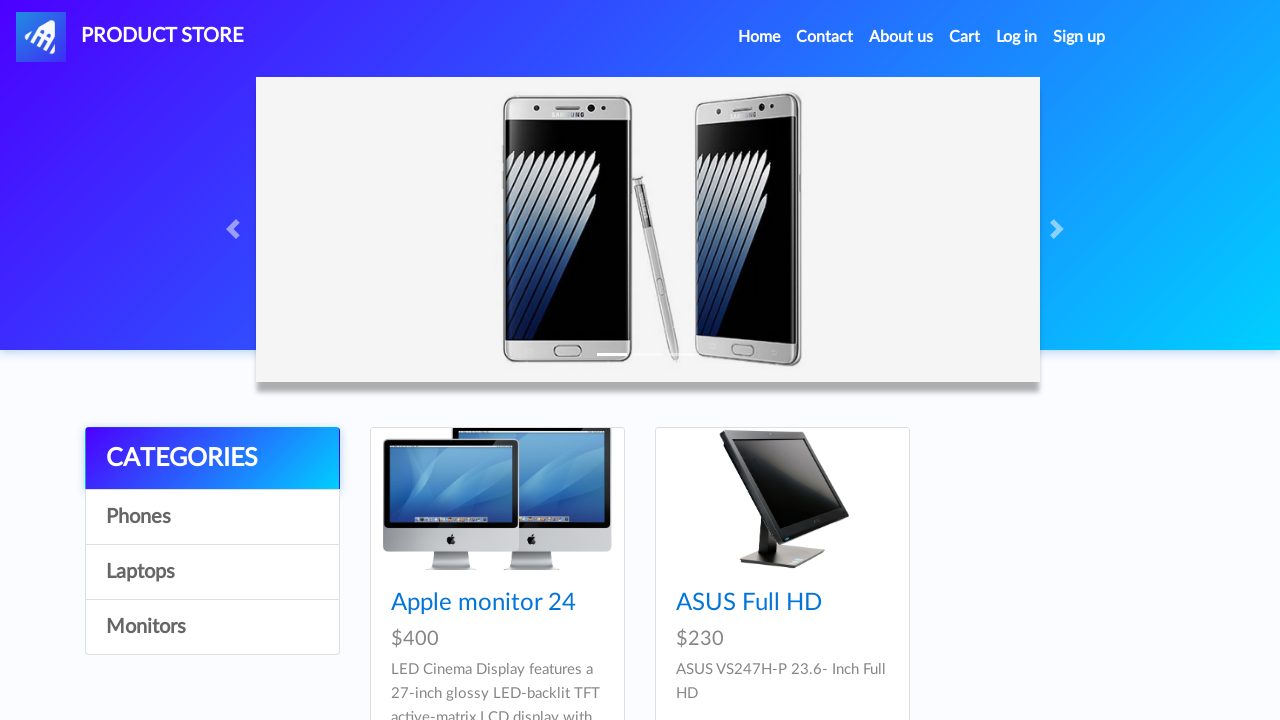

Clicked on first product in Monitors category at (484, 603) on .card-title a
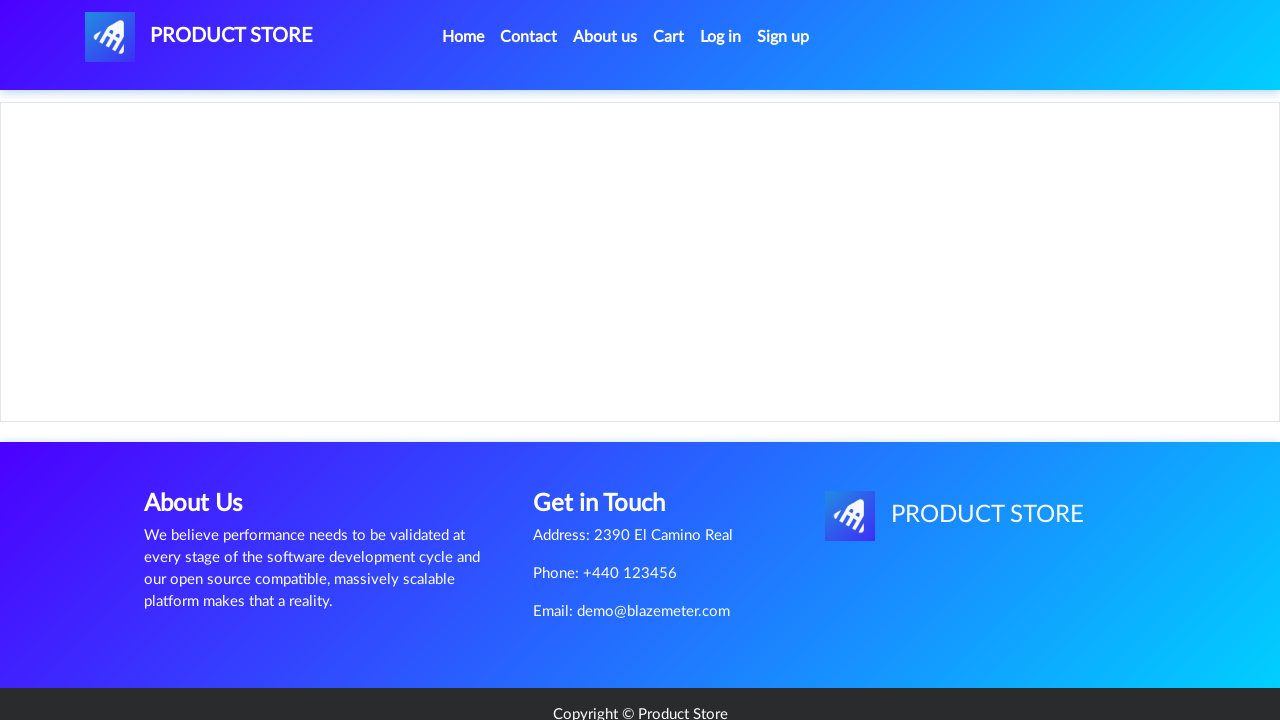

Waited for product details page to load
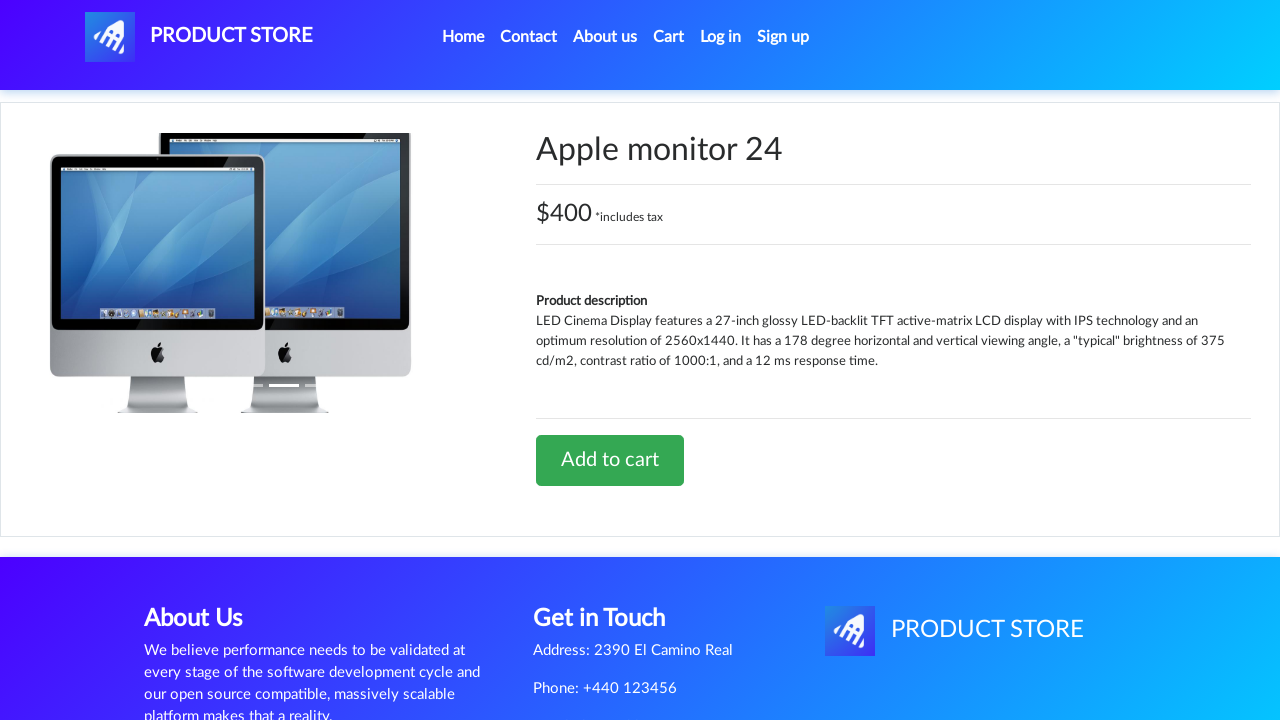

Clicked on Home link to return to home page at (463, 37) on text=Home
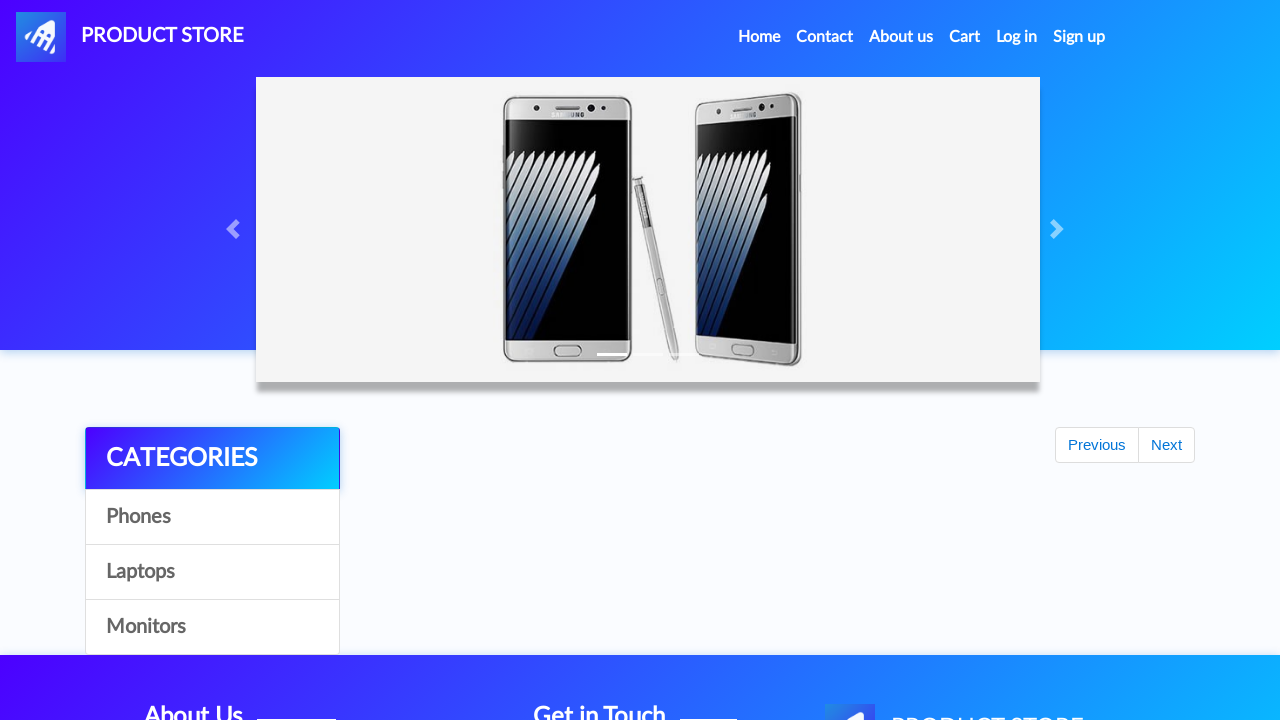

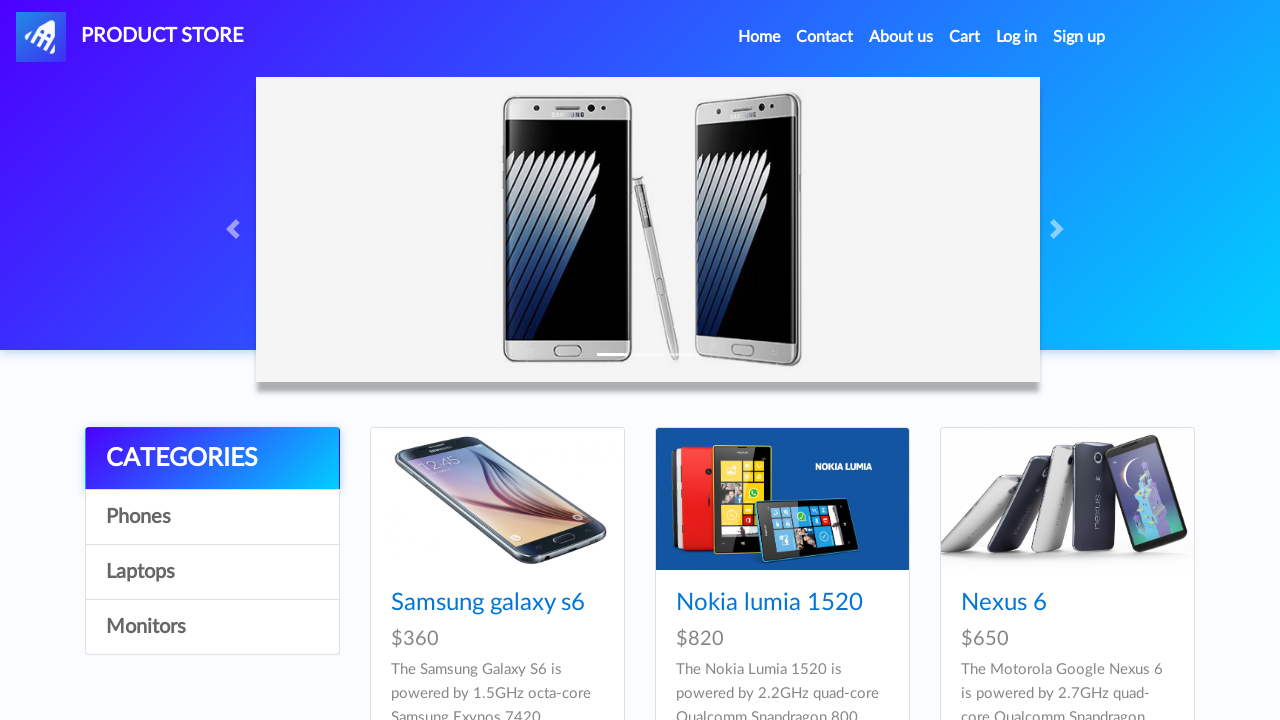